Demonstrates drag and drop functionality by dragging an element from source to target within an iframe

Starting URL: https://jqueryui.com/droppable/

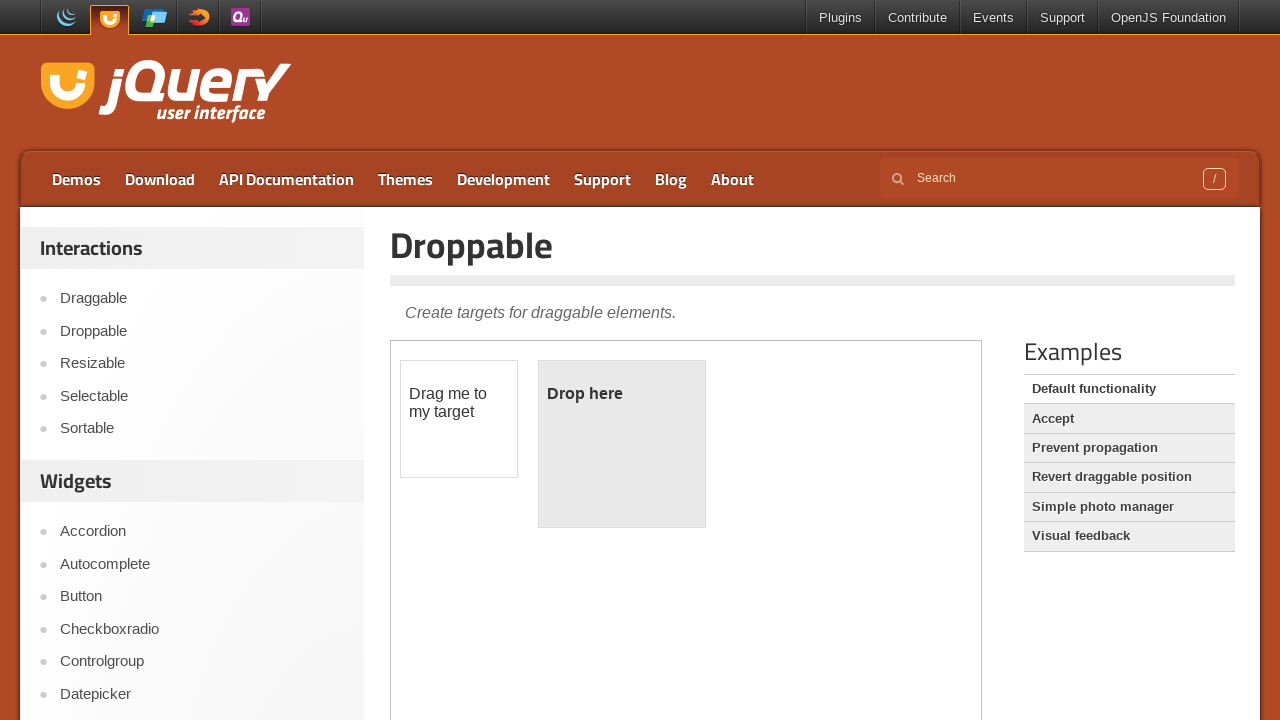

Navigated to jQuery UI droppable demo page
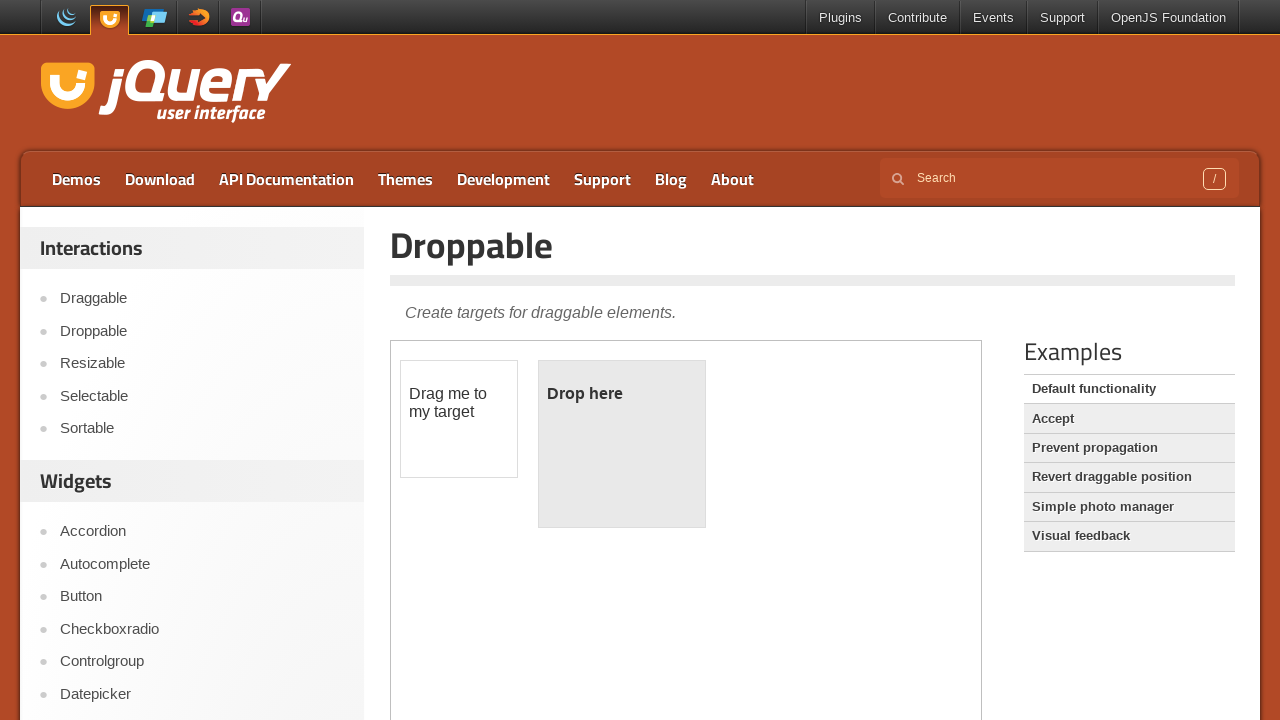

Located the demo frame containing drag and drop elements
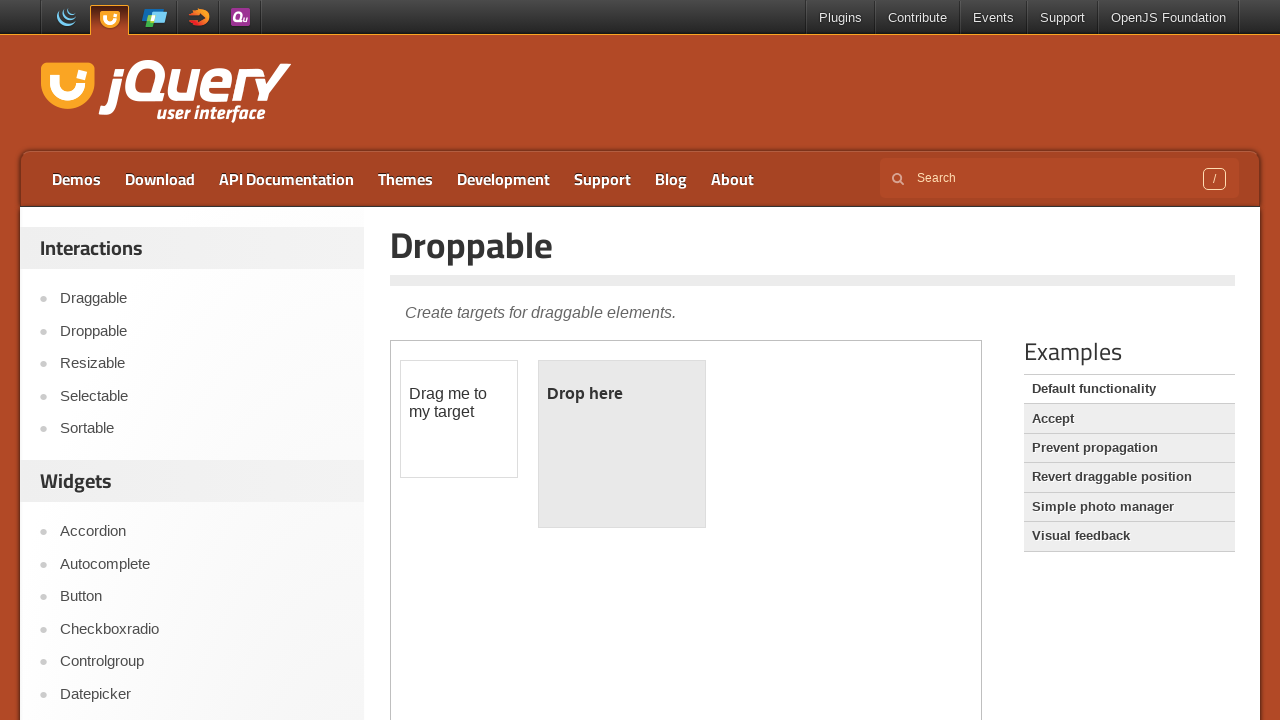

Located the draggable source element
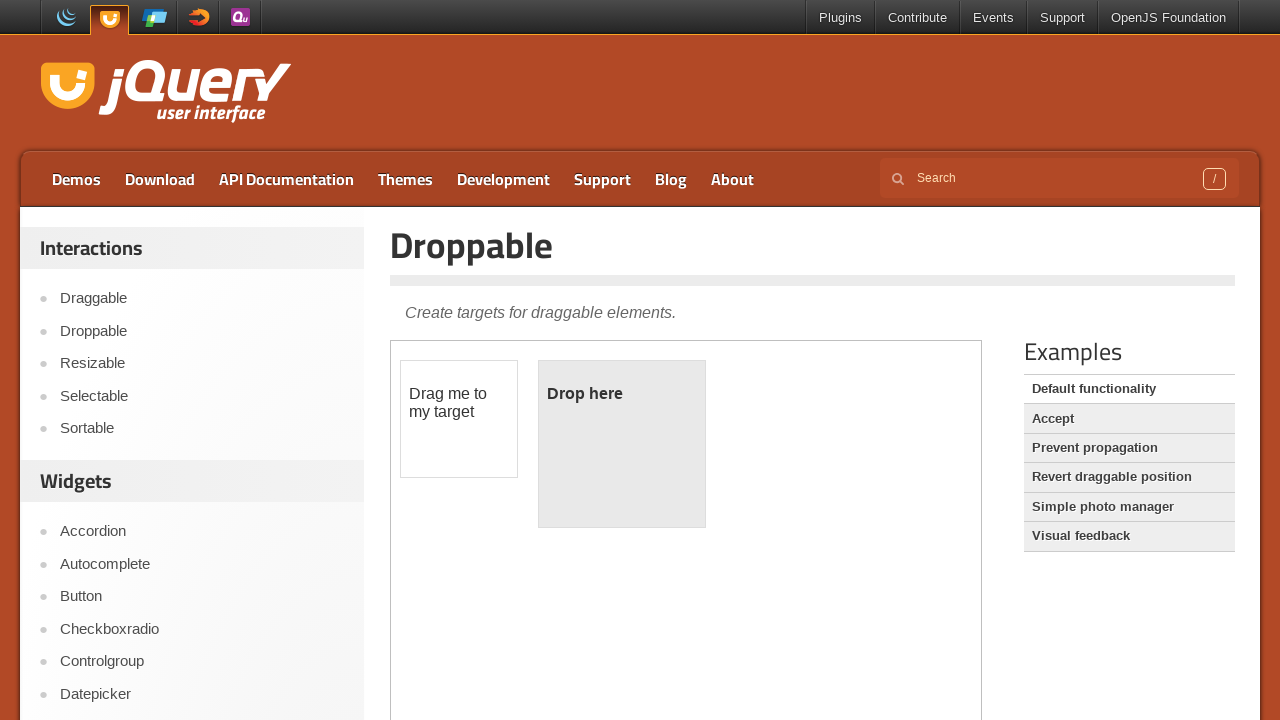

Located the droppable target element
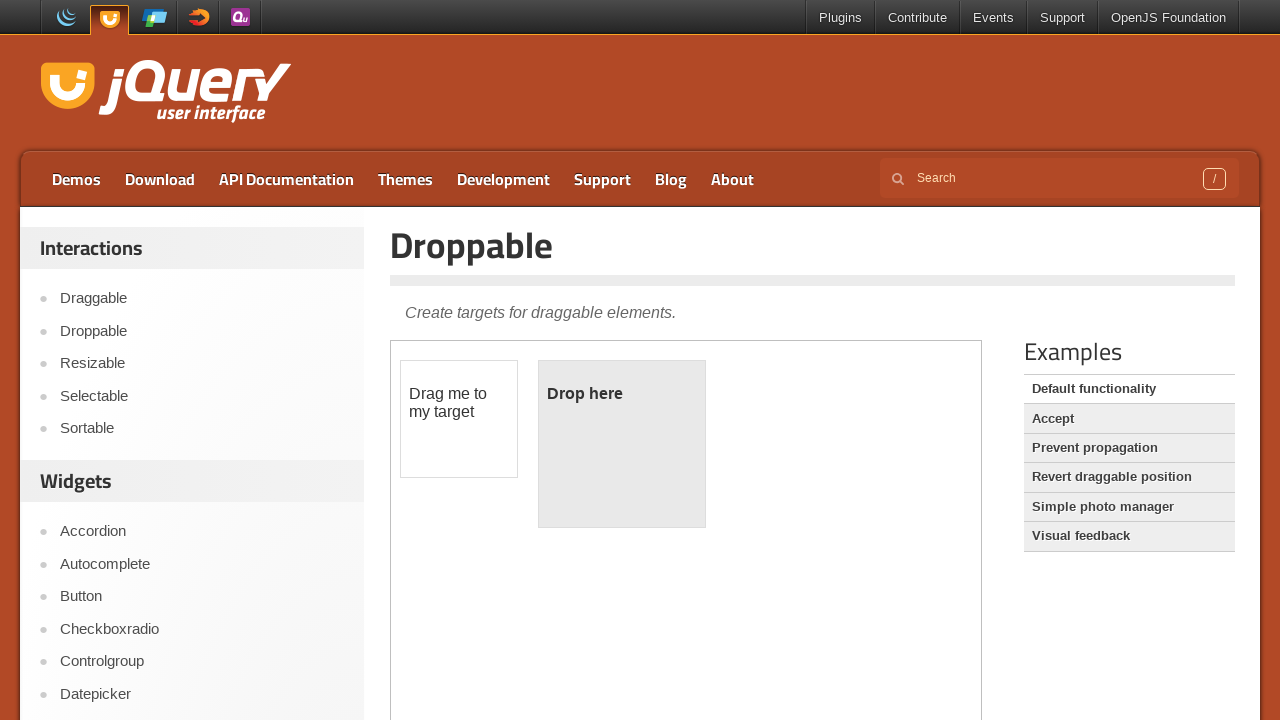

Dragged the draggable element onto the droppable target at (622, 444)
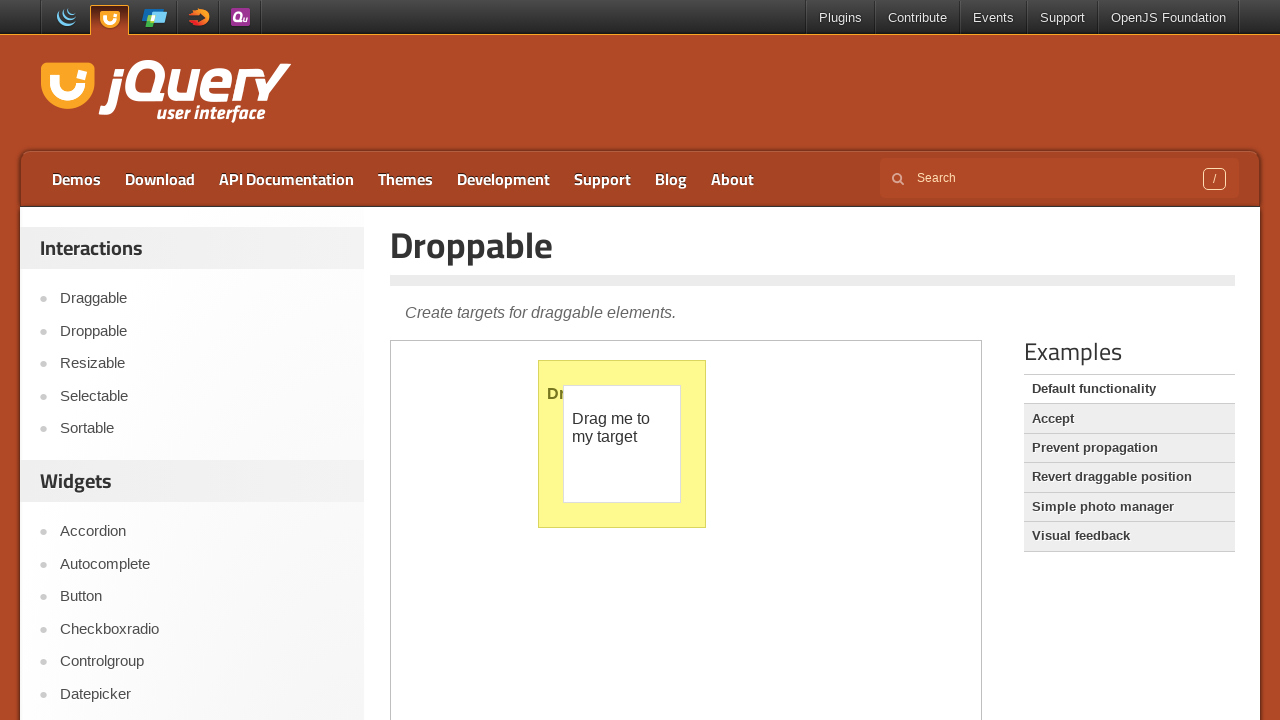

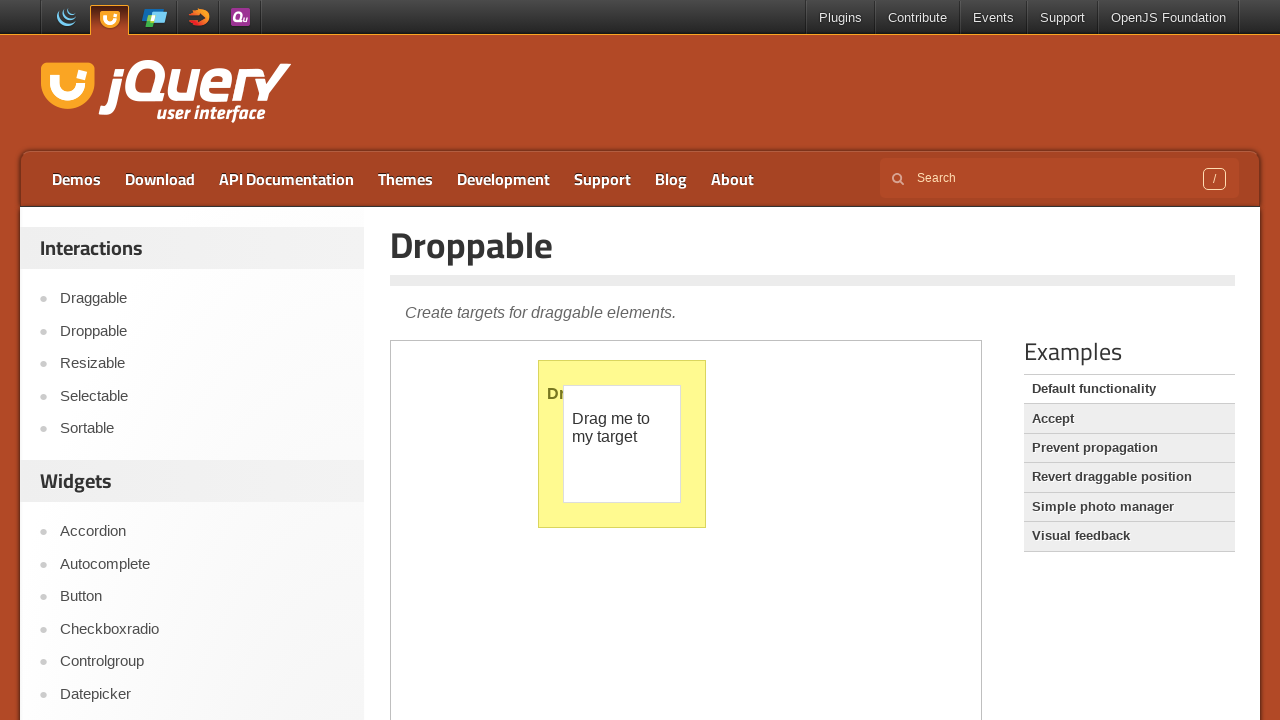